Tests click action on the second image element on the hovers page

Starting URL: https://the-internet.herokuapp.com/hovers

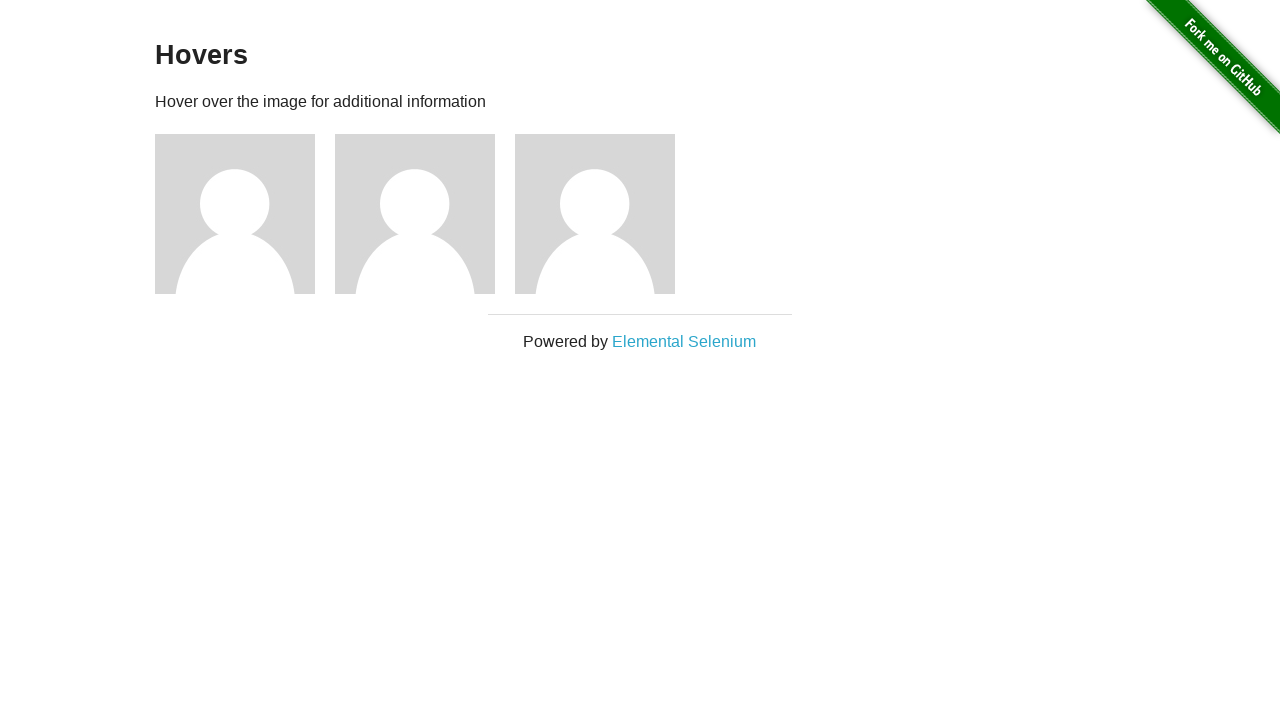

Located the second image element on the hovers page
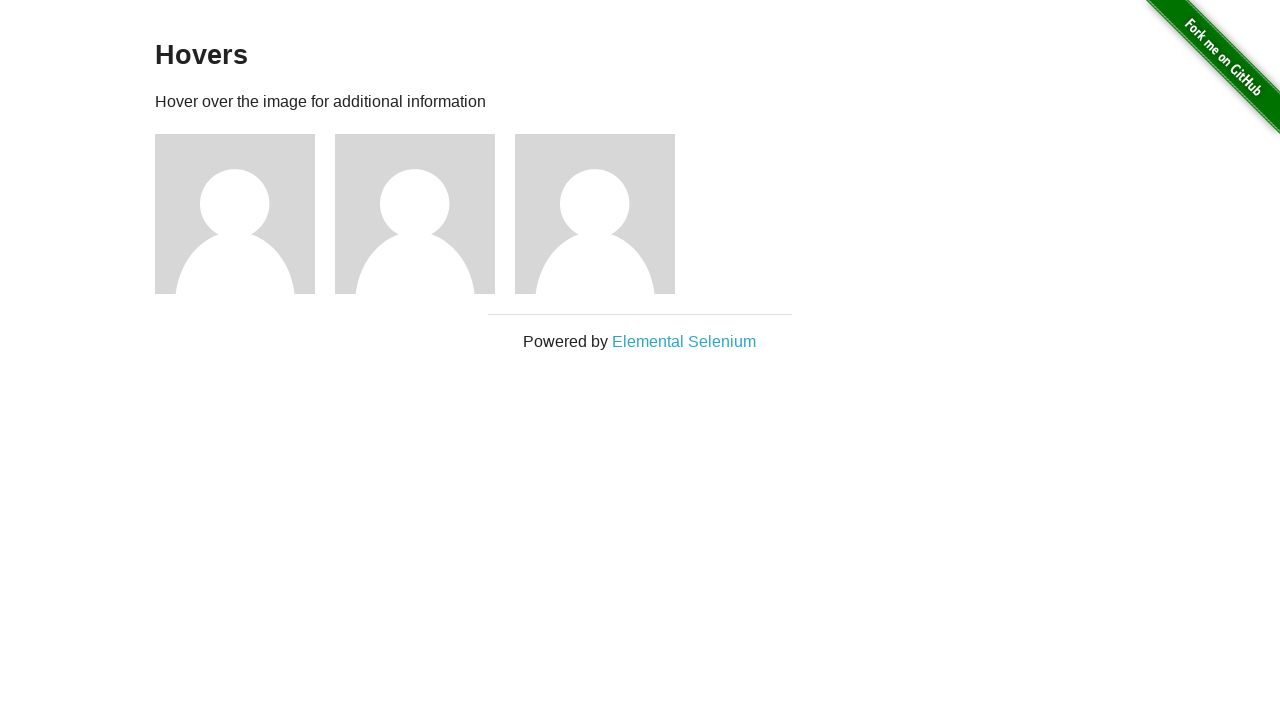

Clicked the second image element at (415, 214) on xpath=//div[@class='example']/div[2]/img
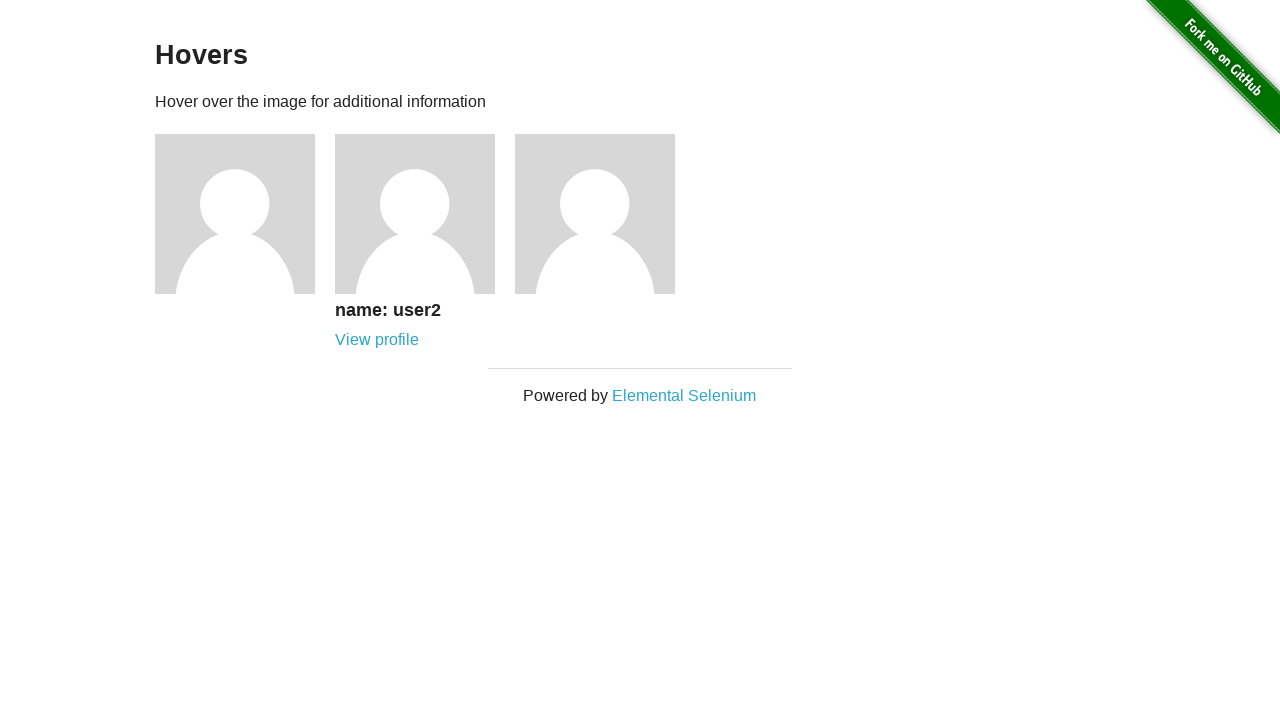

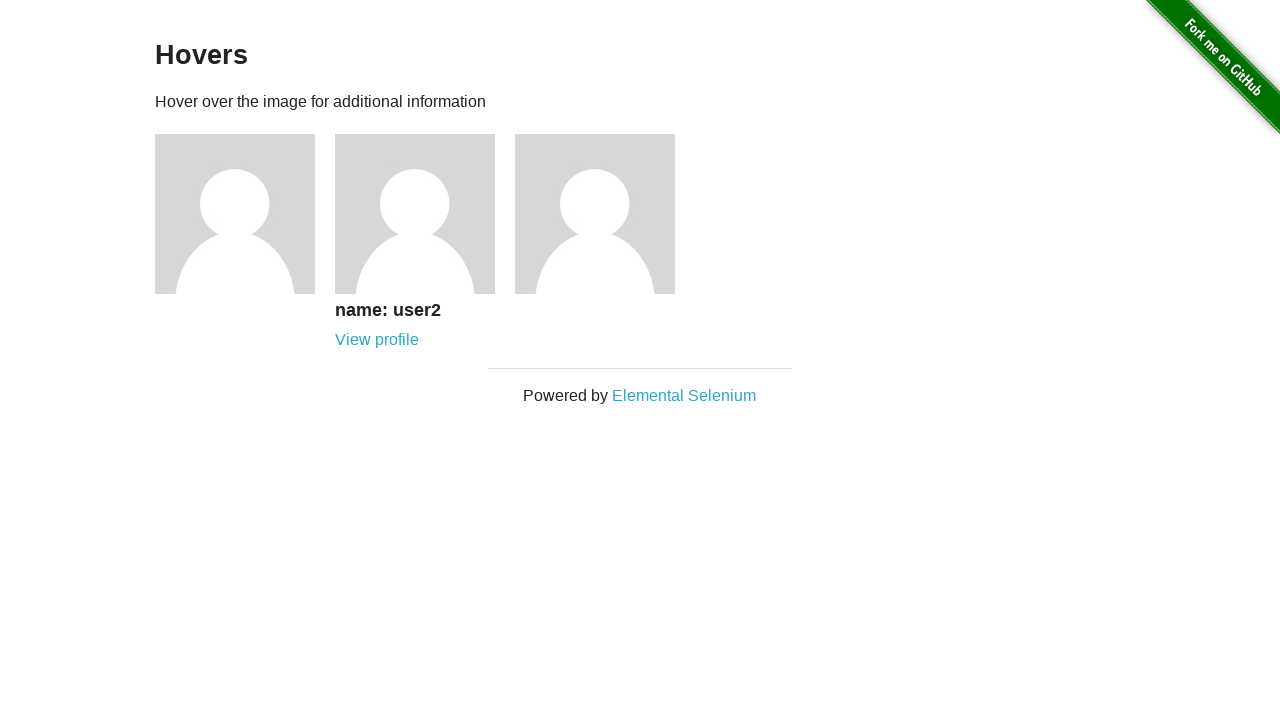